Tests the purchase form validation by attempting to submit without filling the credit card field

Starting URL: https://www.demoblaze.com/

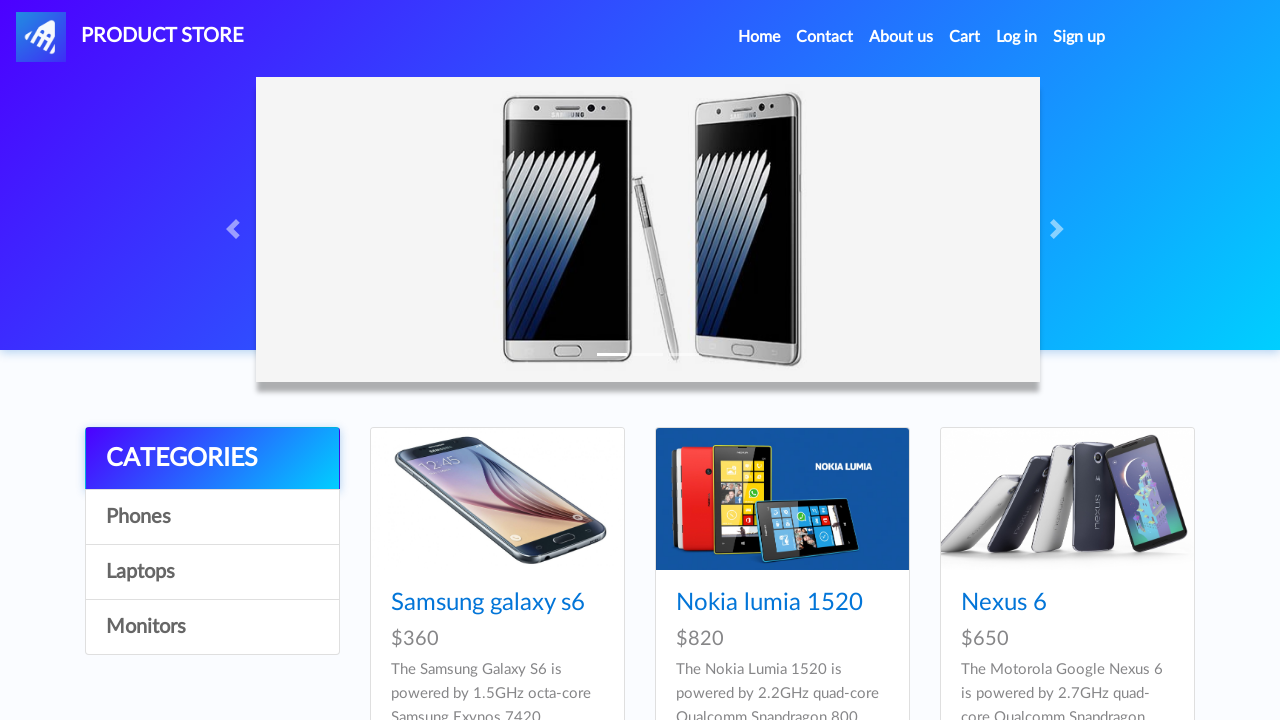

Clicked on Cart link in navigation at (965, 37) on #navbarExample ul li:nth-child(4) a
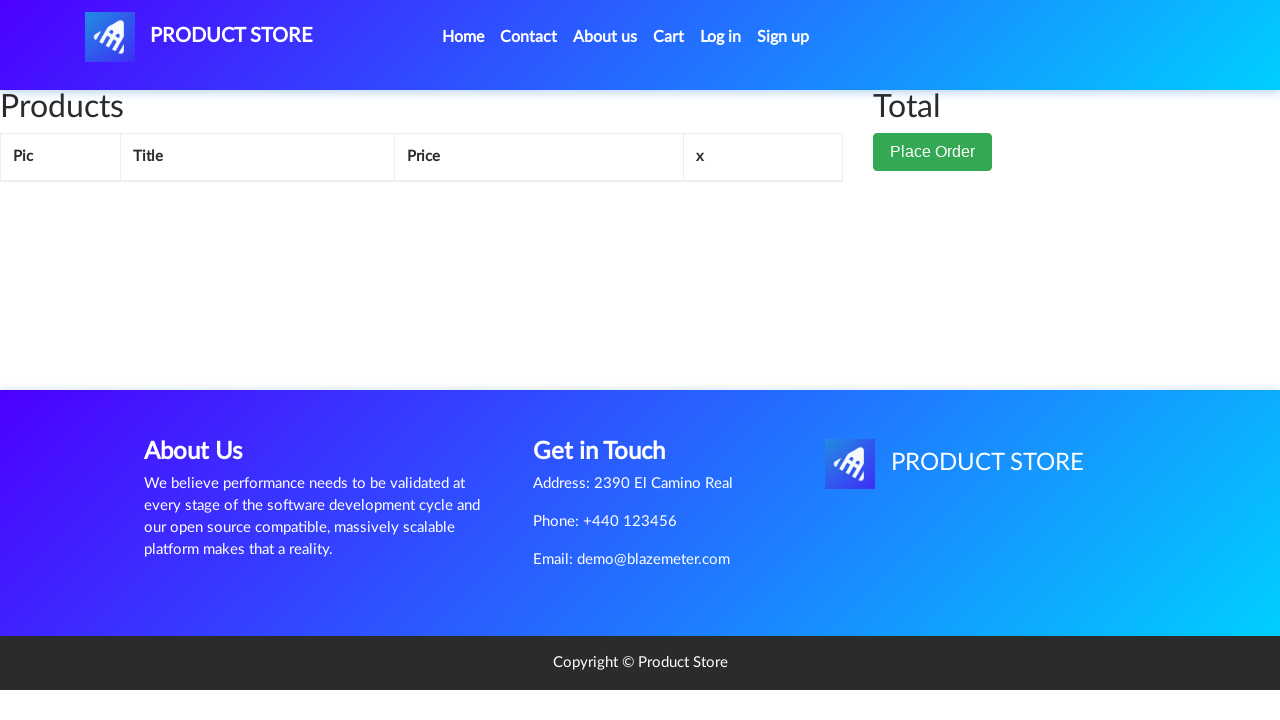

Waited 2 seconds for cart page to load
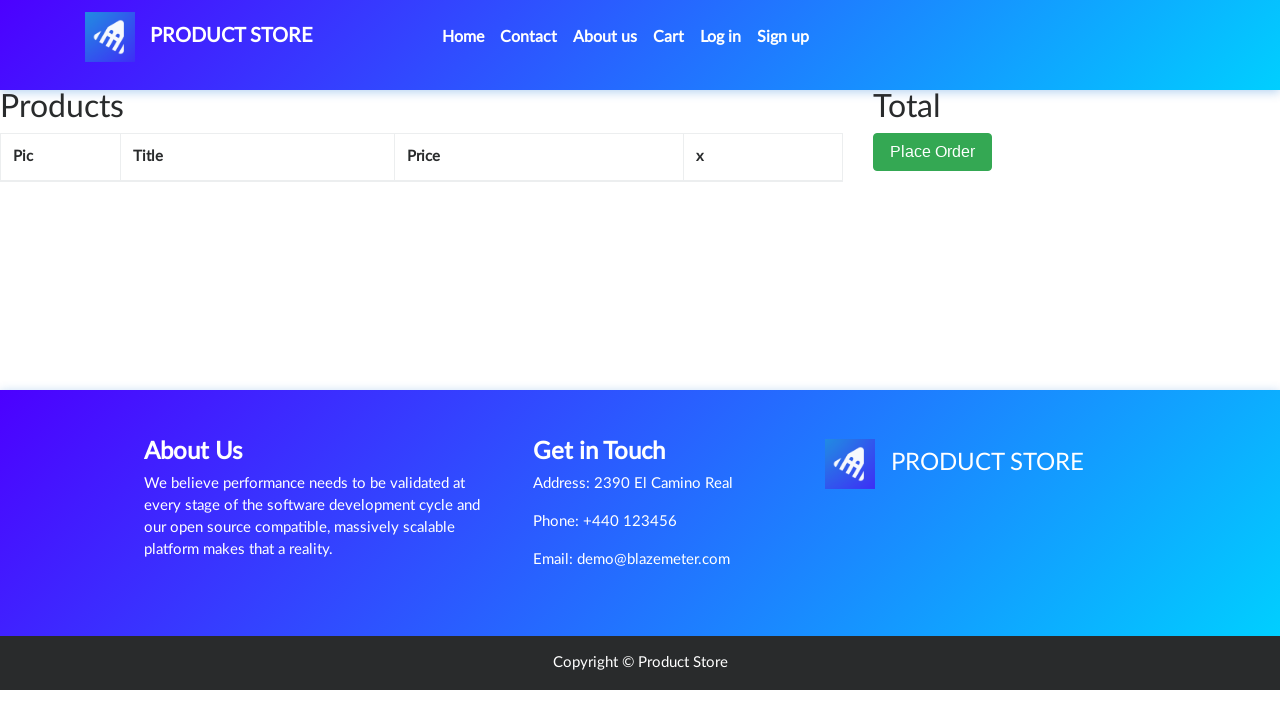

Clicked Place Order button at (933, 152) on #page-wrapper div div:nth-child(2) button
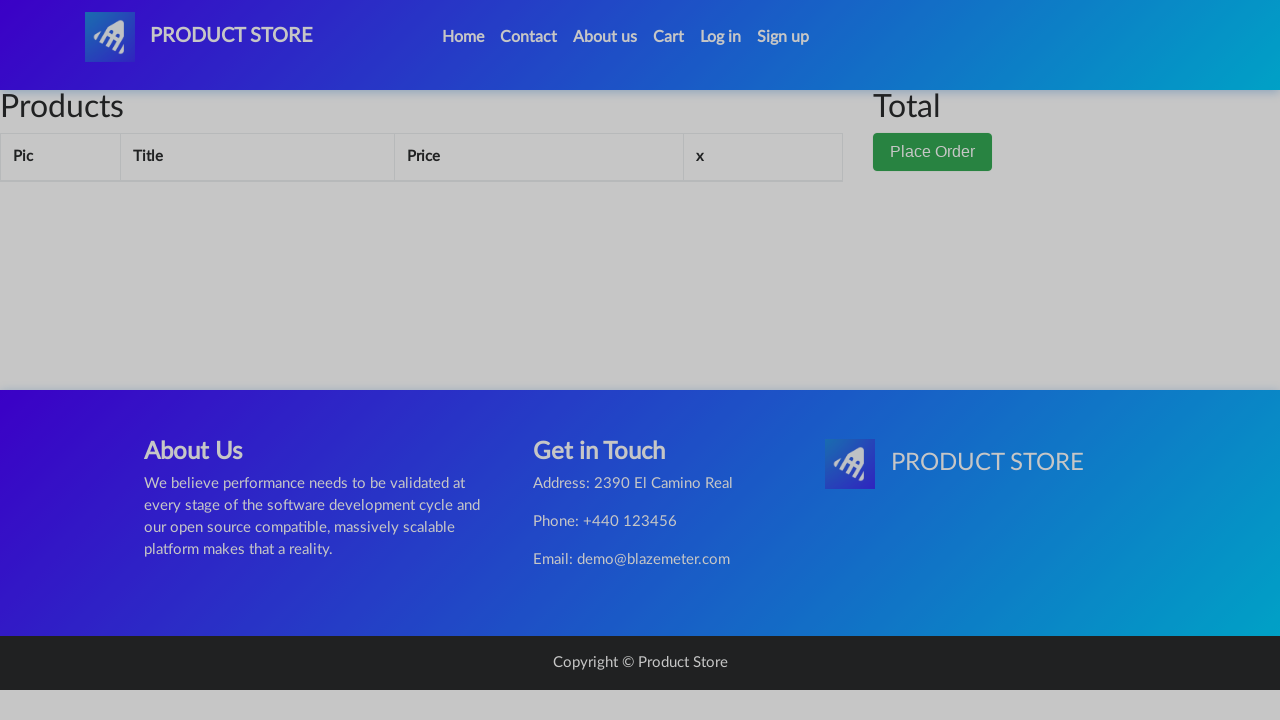

Waited 1 second for purchase form to appear
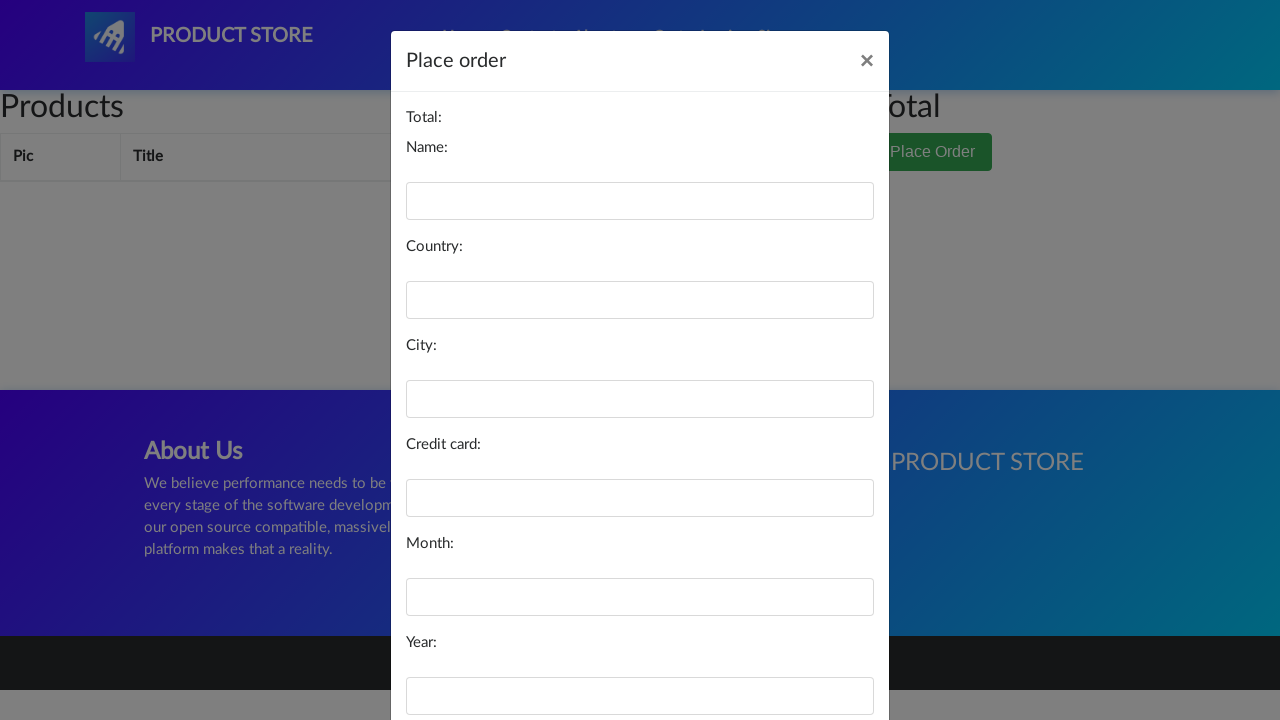

Filled name field with 'Emily Davis' on #name
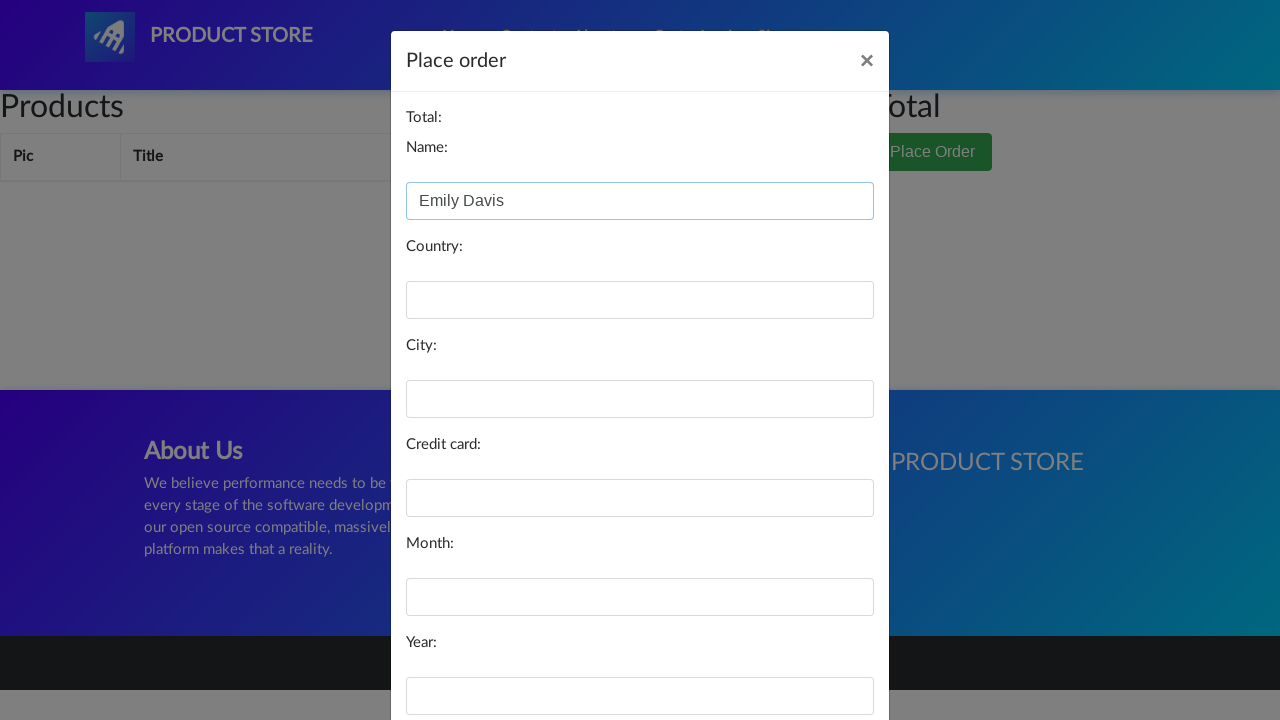

Filled country field with 'Australia' on #country
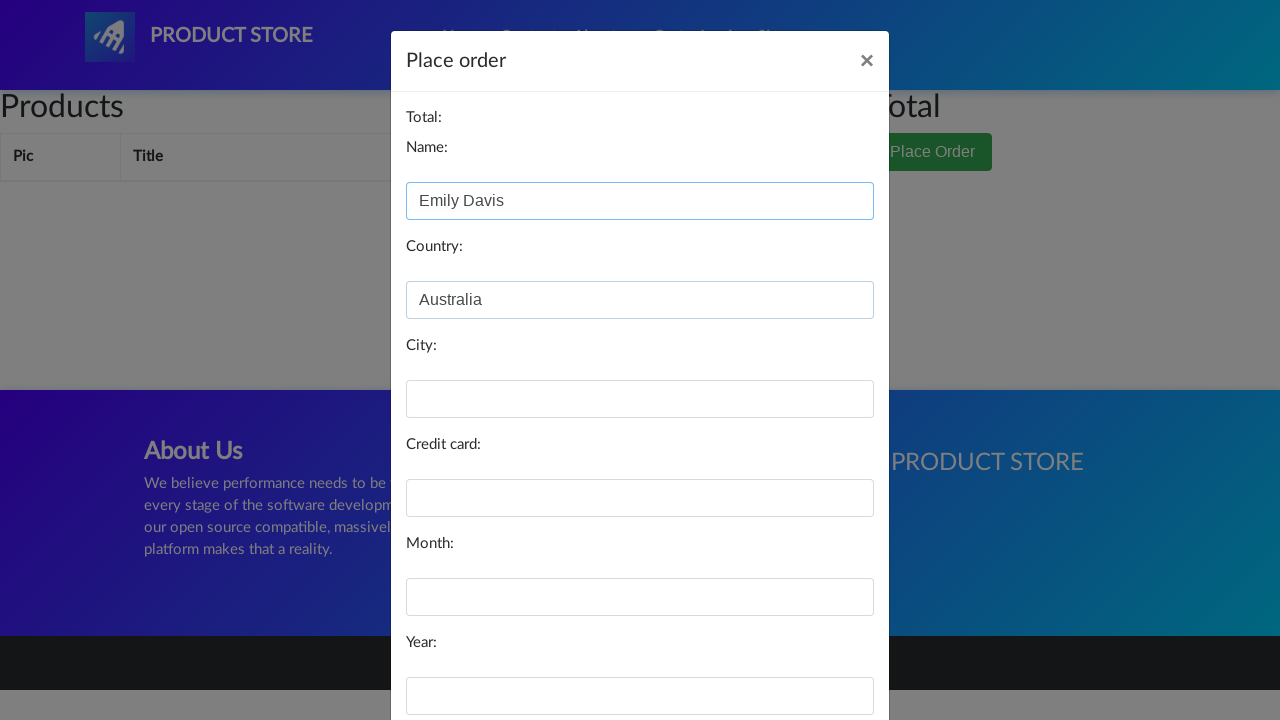

Filled city field with 'Sydney' on #city
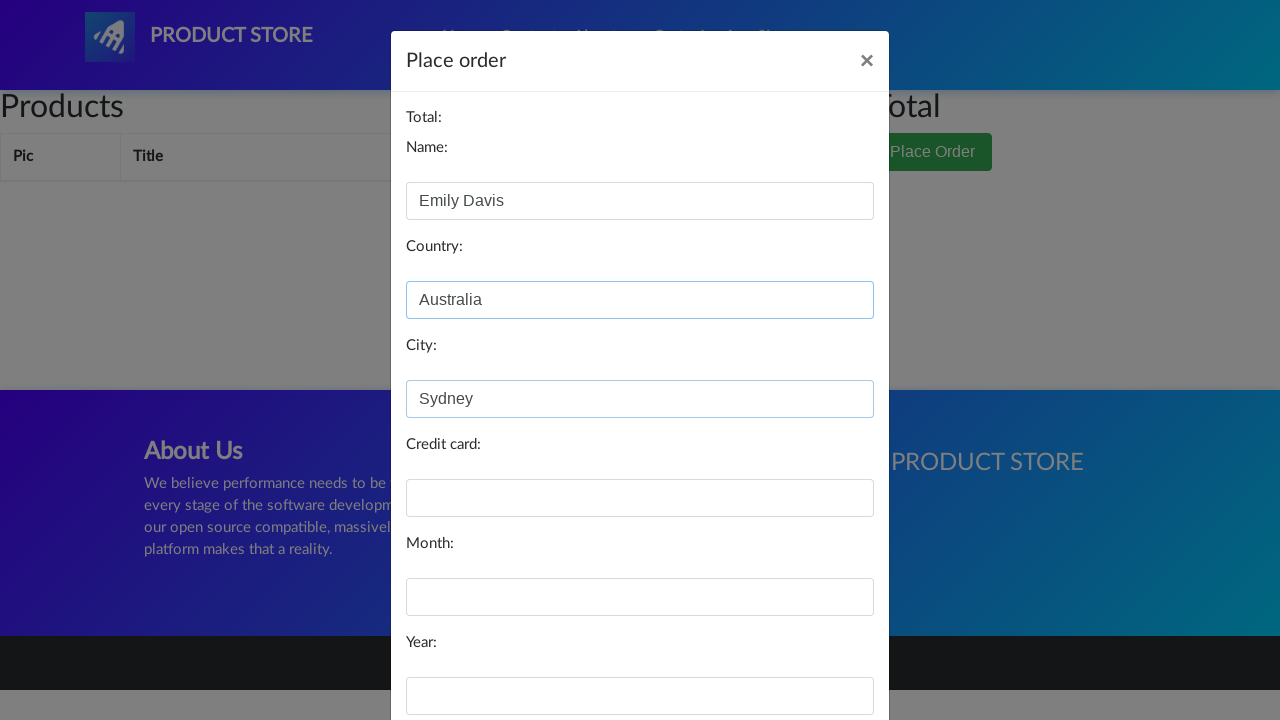

Filled month field with '09' on #month
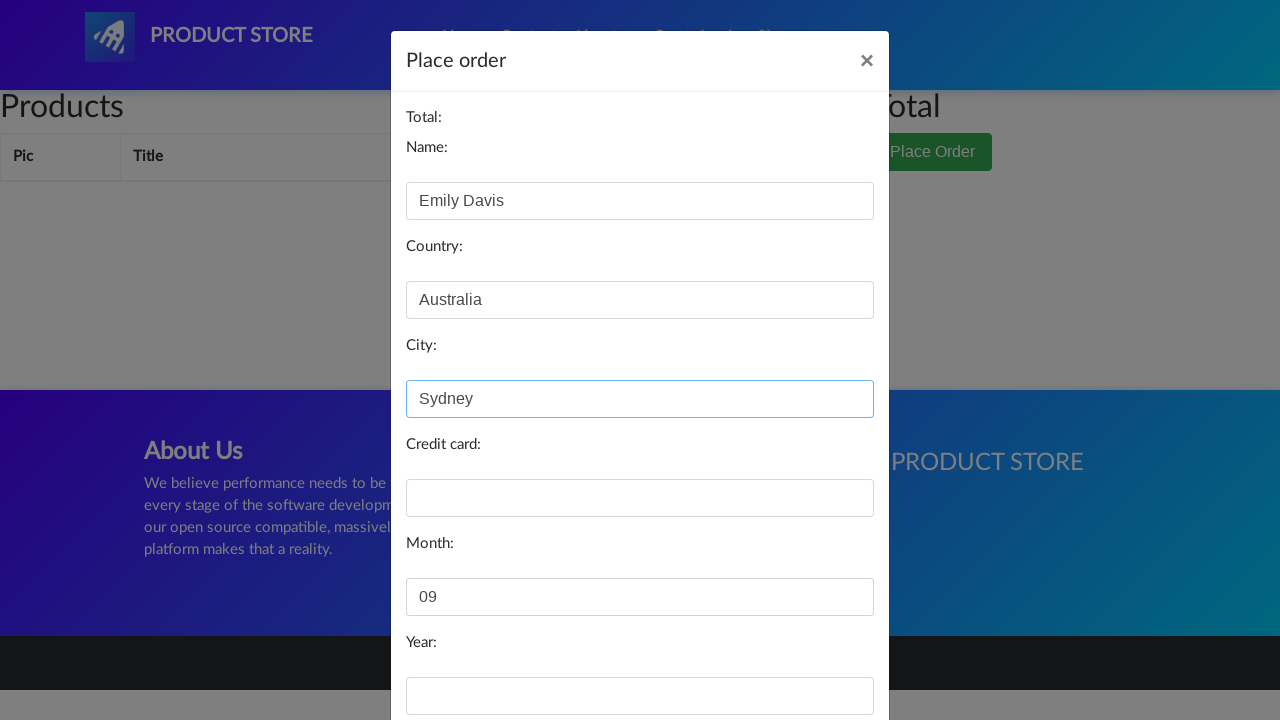

Filled year field with '2026' on #year
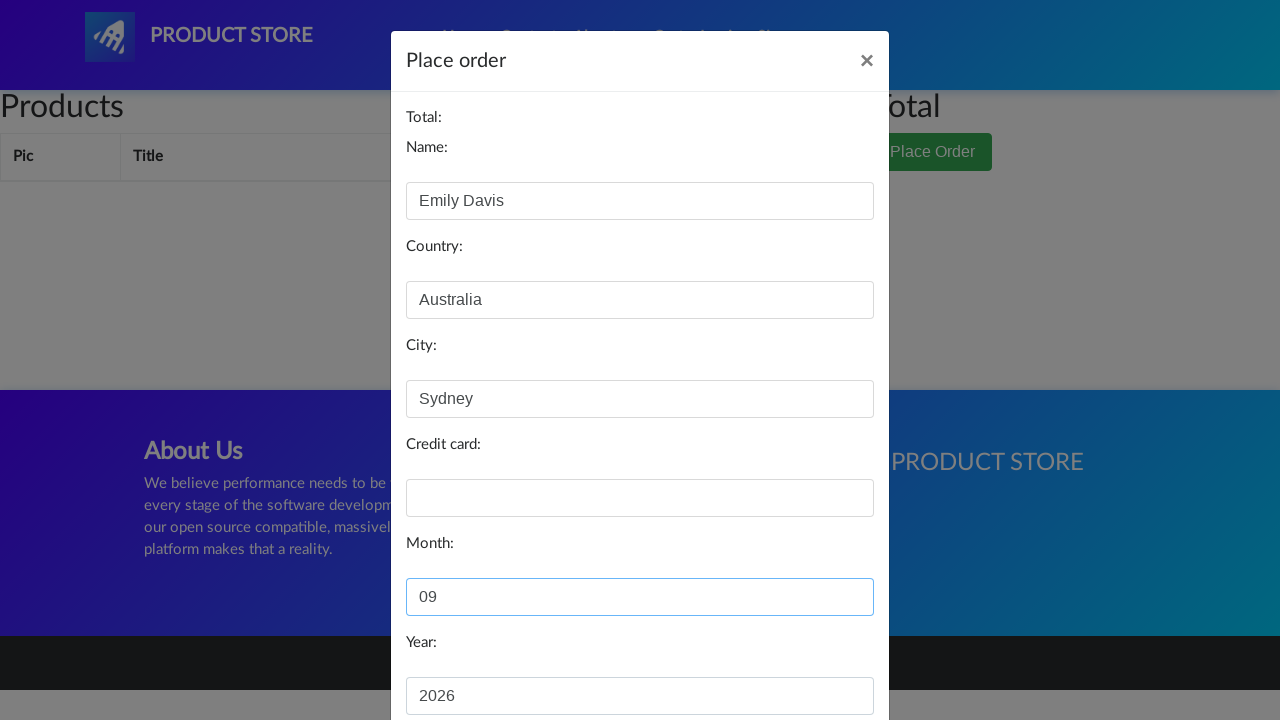

Clicked Purchase button without filling credit card field at (823, 655) on #orderModal div div div:nth-child(3) button:nth-child(2)
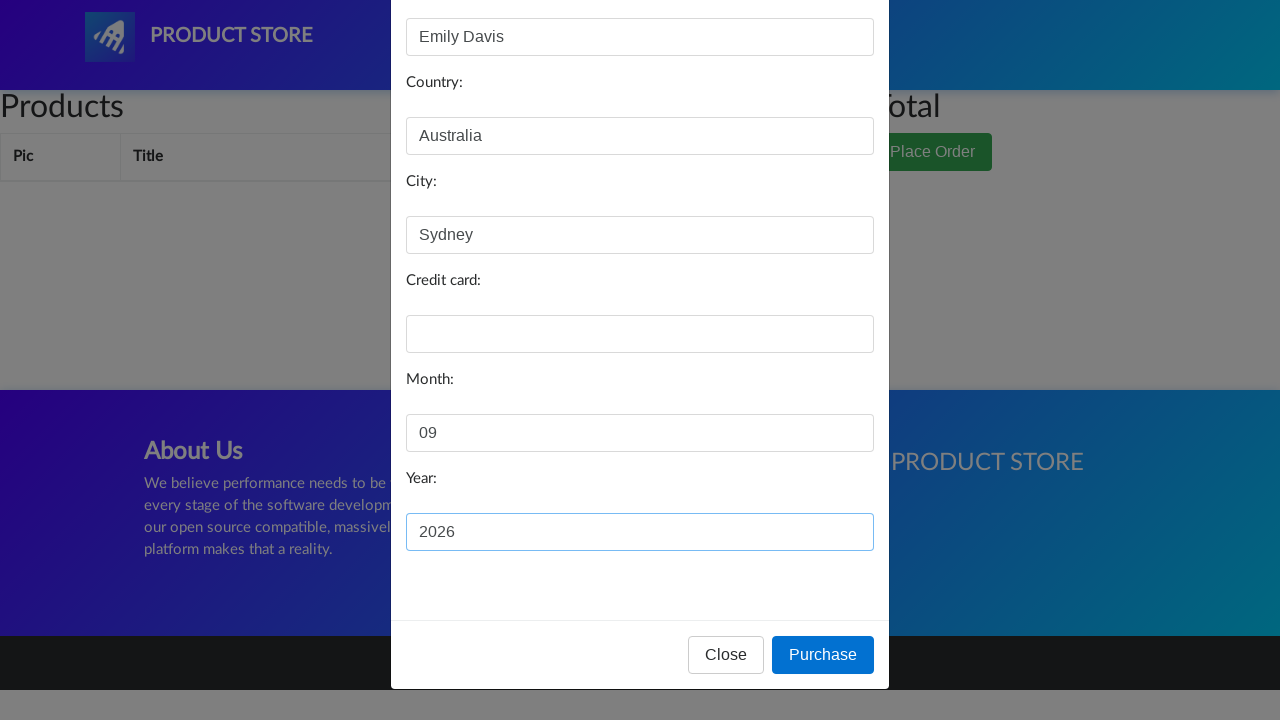

Waited 2 seconds to observe validation result
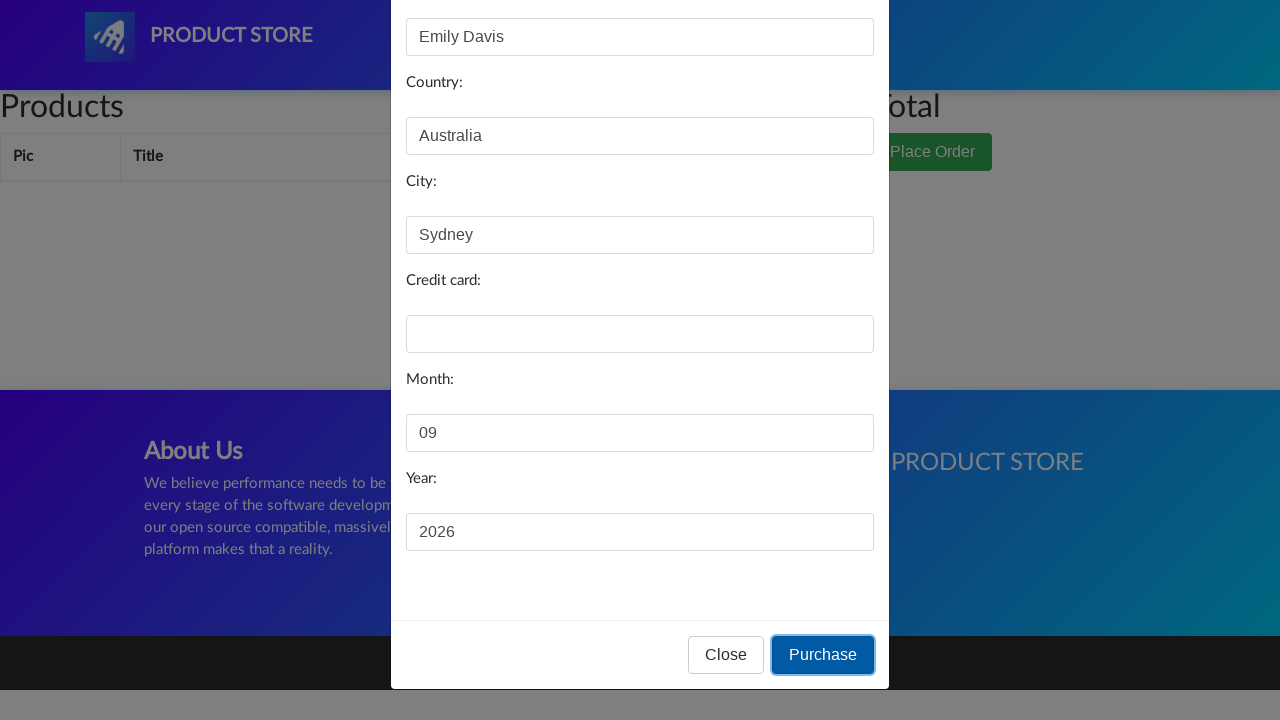

Clicked button to close purchase form modal at (726, 655) on #orderModal div div div:nth-child(3) button:nth-child(1)
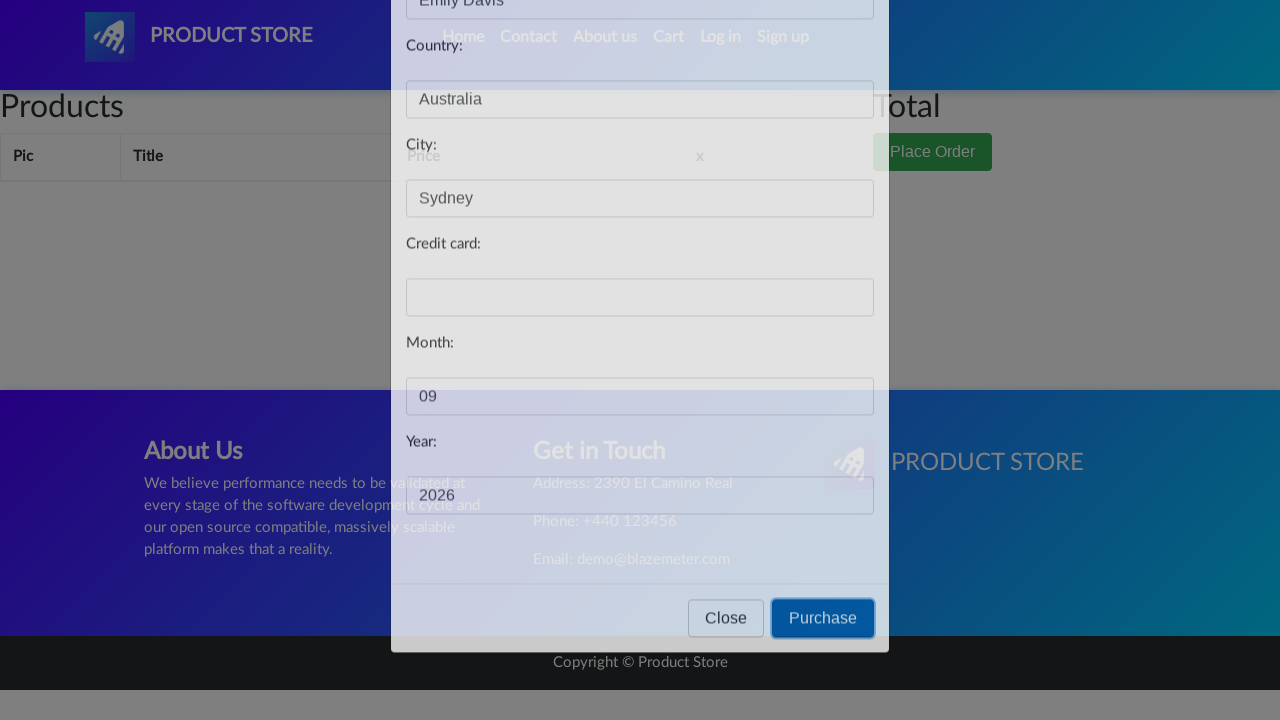

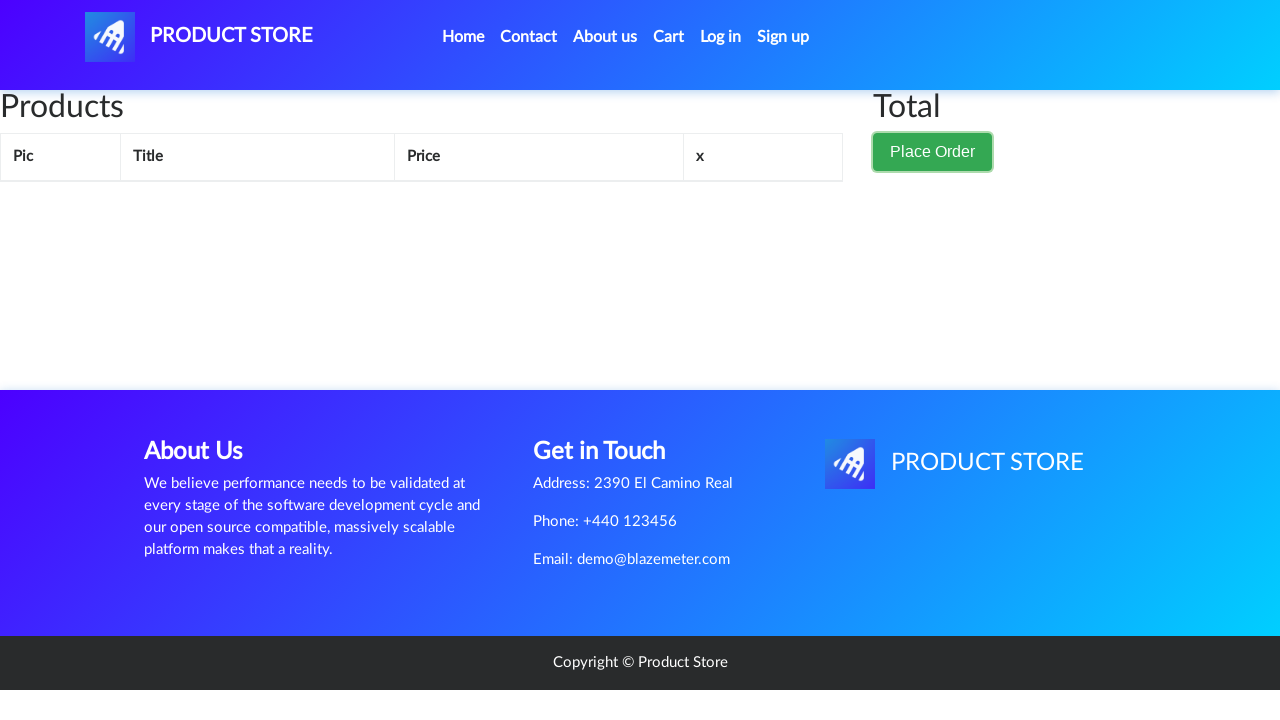